Tests window handling functionality by opening single and multiple browser windows, switching between them, and closing child windows while keeping the parent window open.

Starting URL: https://www.leafground.com/window.xhtml

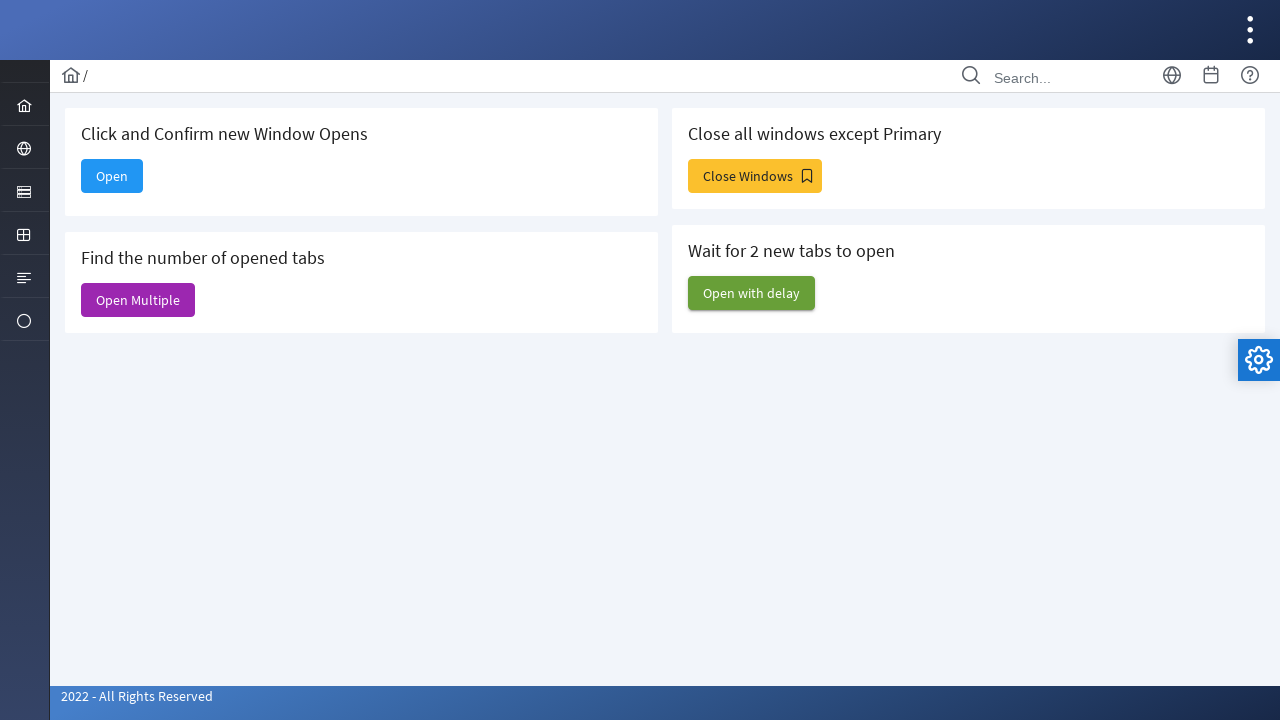

Stored original page as parent_page reference
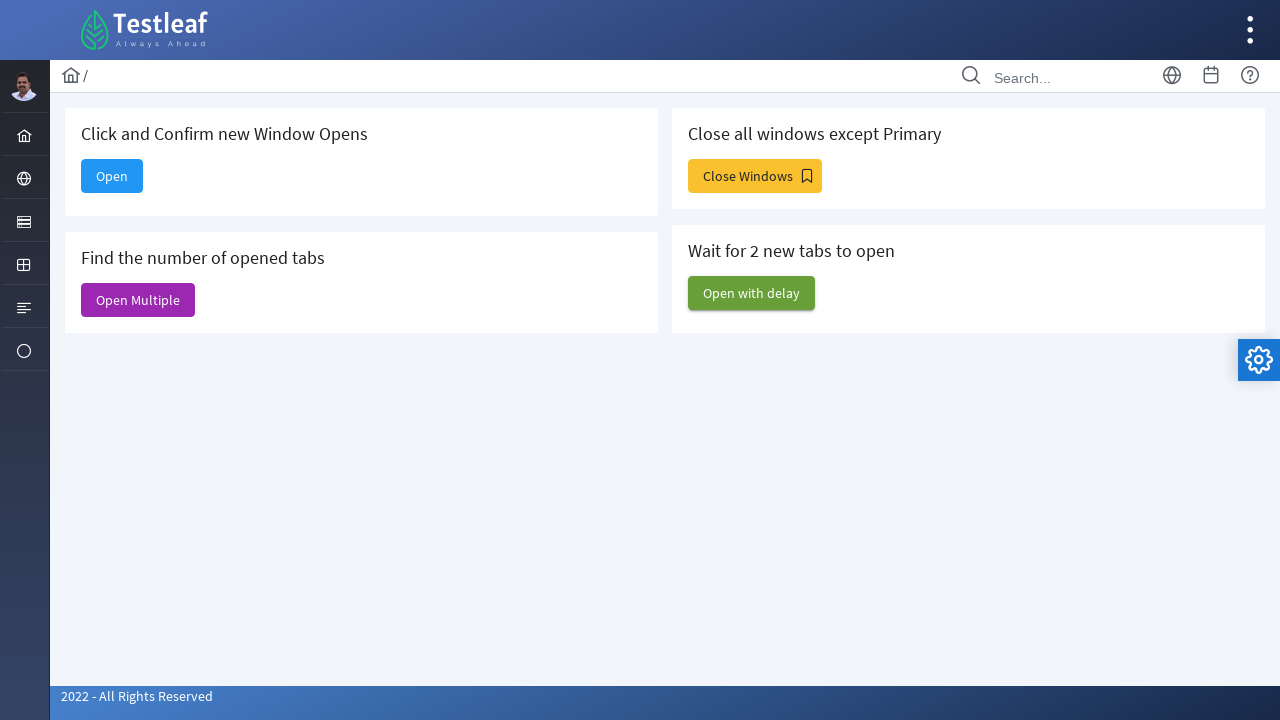

Clicked 'Open' button to open a new window at (112, 176) on xpath=//button/span[contains(@class, 'ui-button-text')]
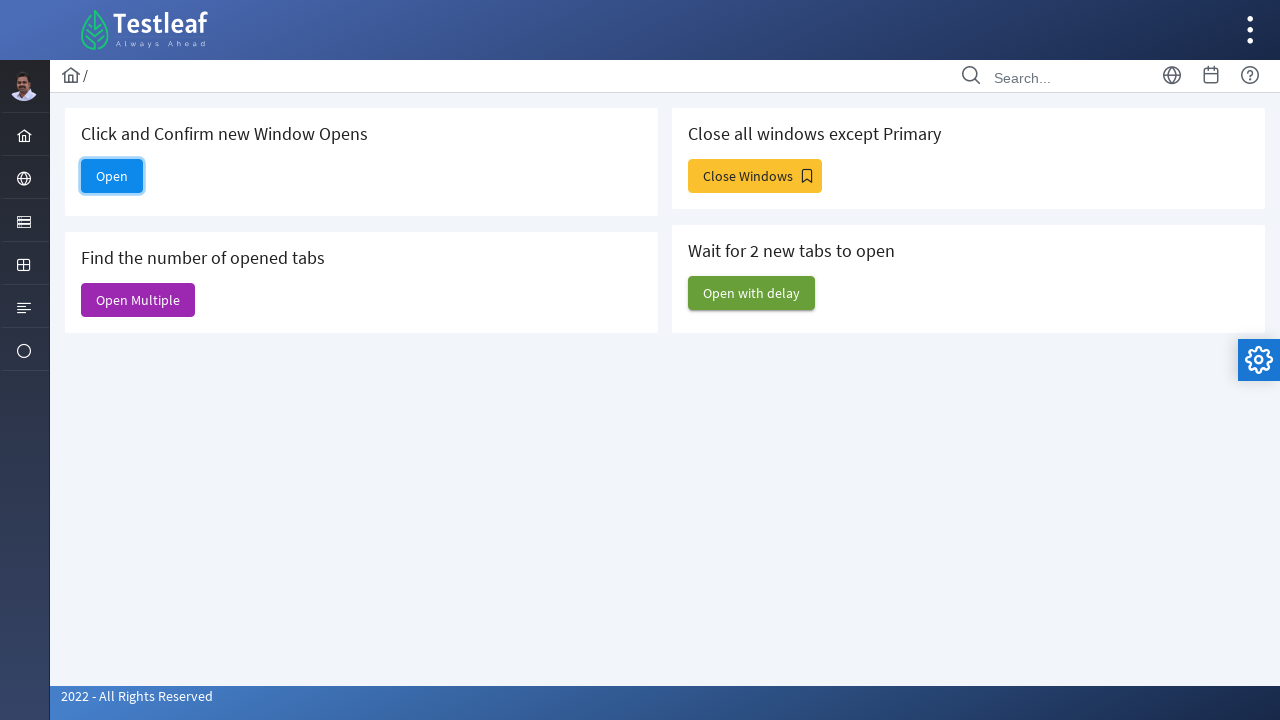

Clicked button to trigger new page opening at (112, 176) on xpath=/html/body/div[1]/div[5]/div[2]/form/div/div[1]/div[1]/button/span
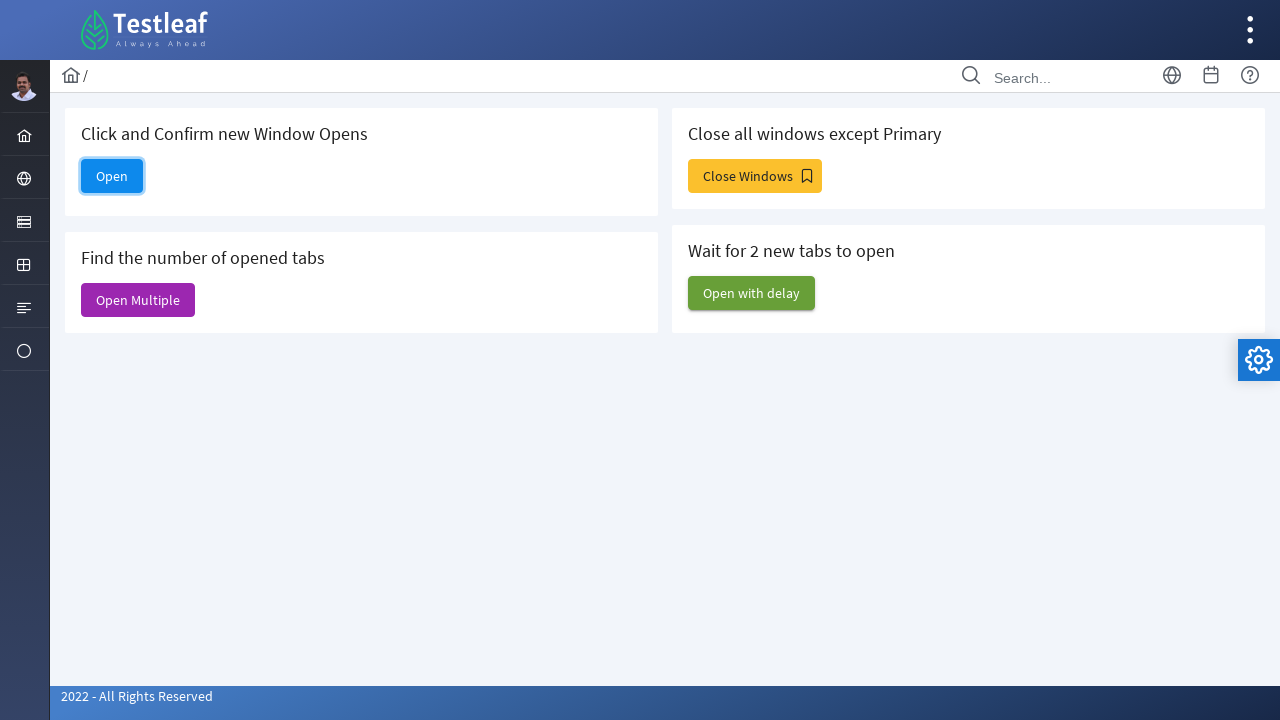

Captured new page instance from context
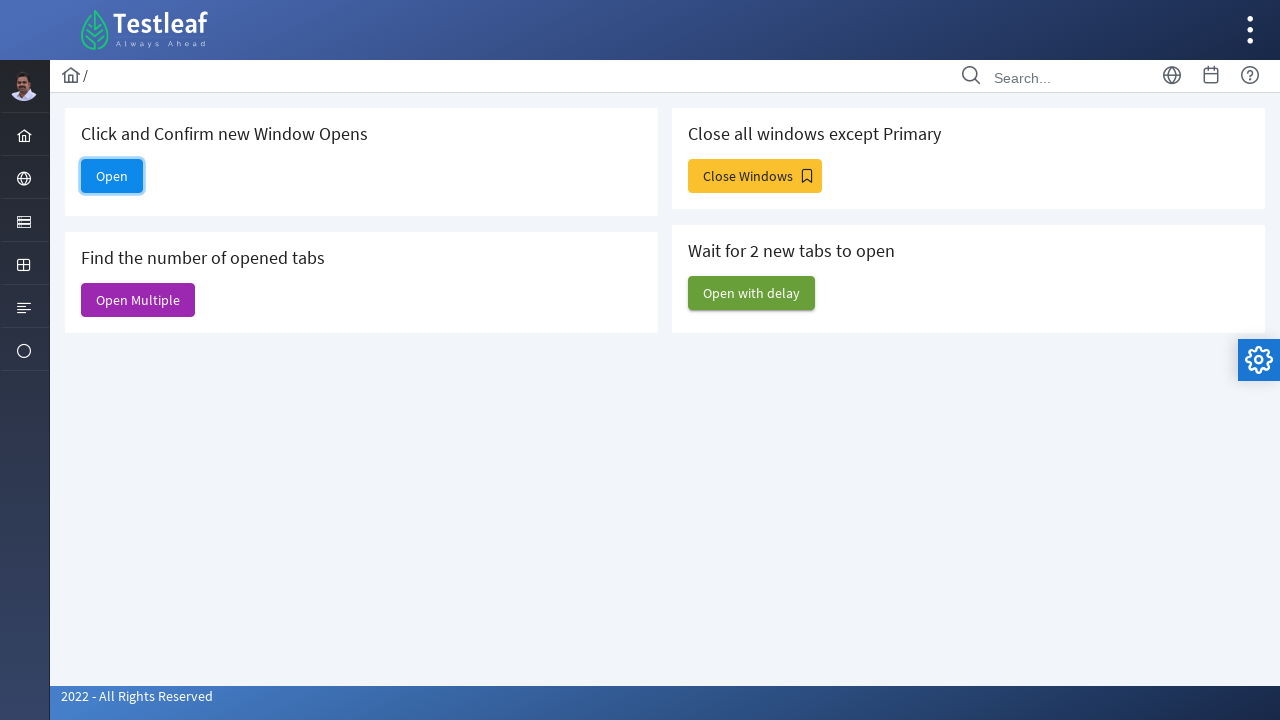

New page loaded successfully
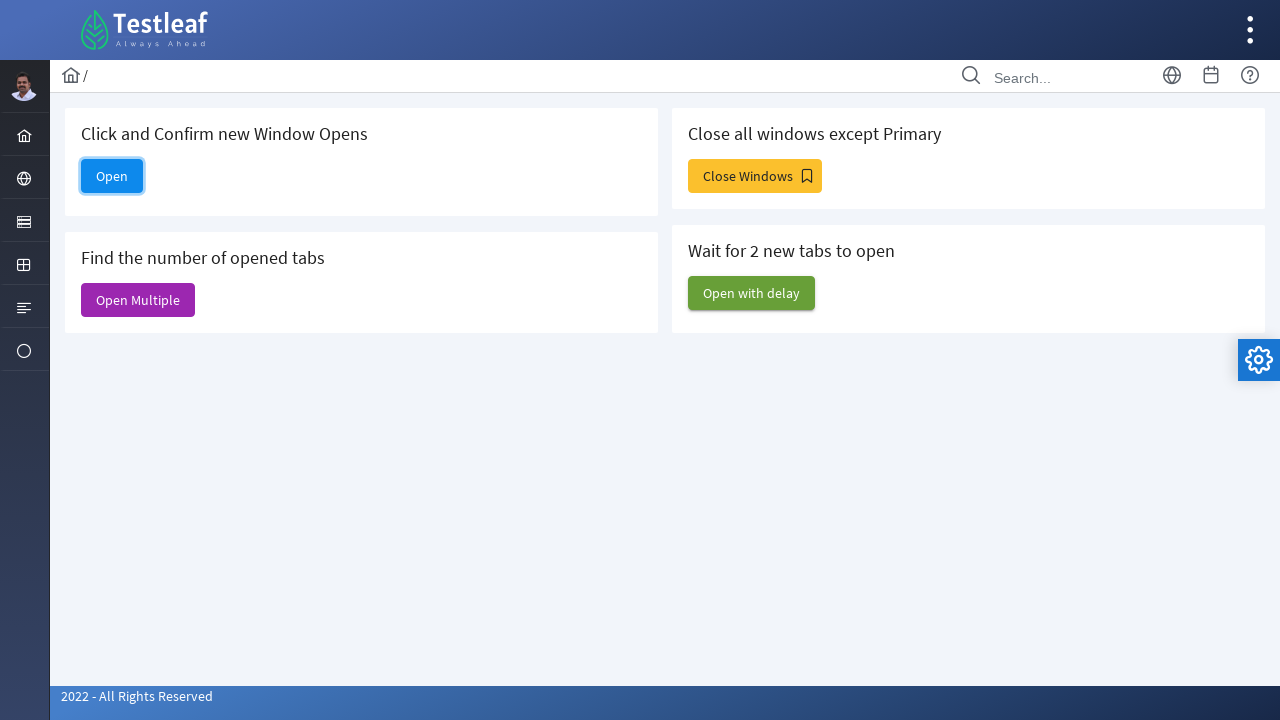

Closed the child window
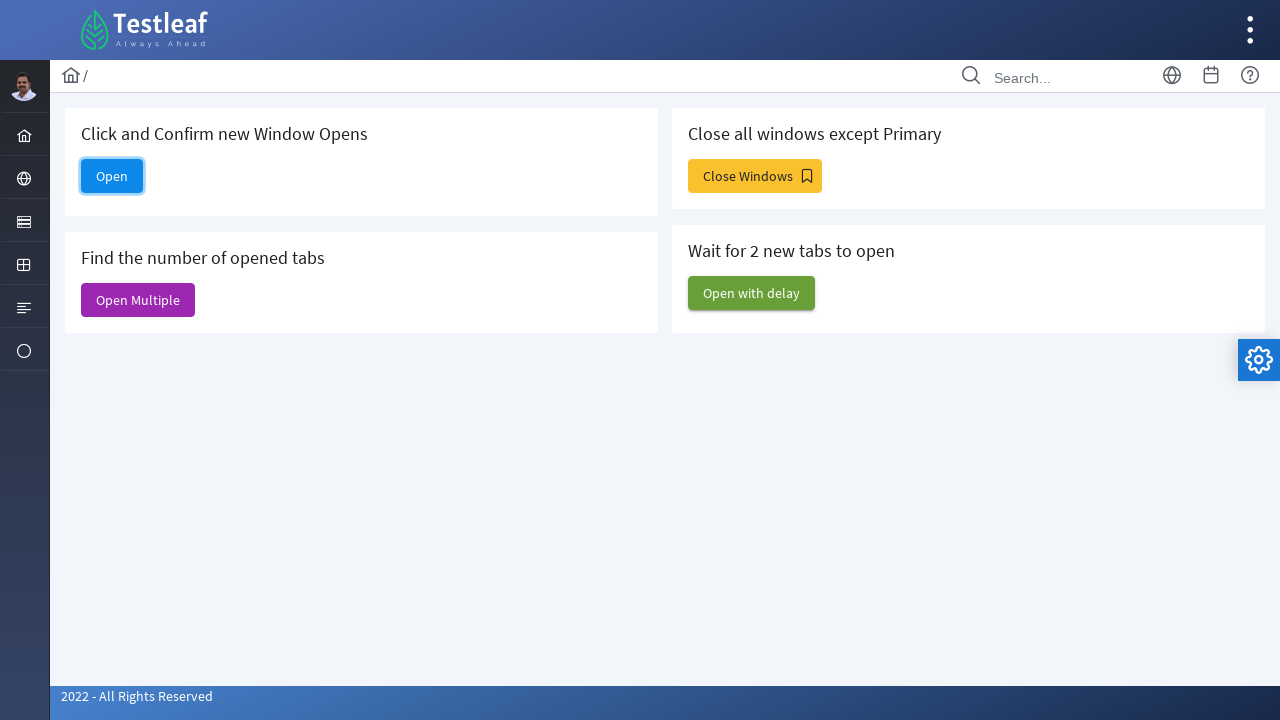

Clicked 'Open Multiple' button to open multiple windows at (138, 300) on #j_idt88\:j_idt91
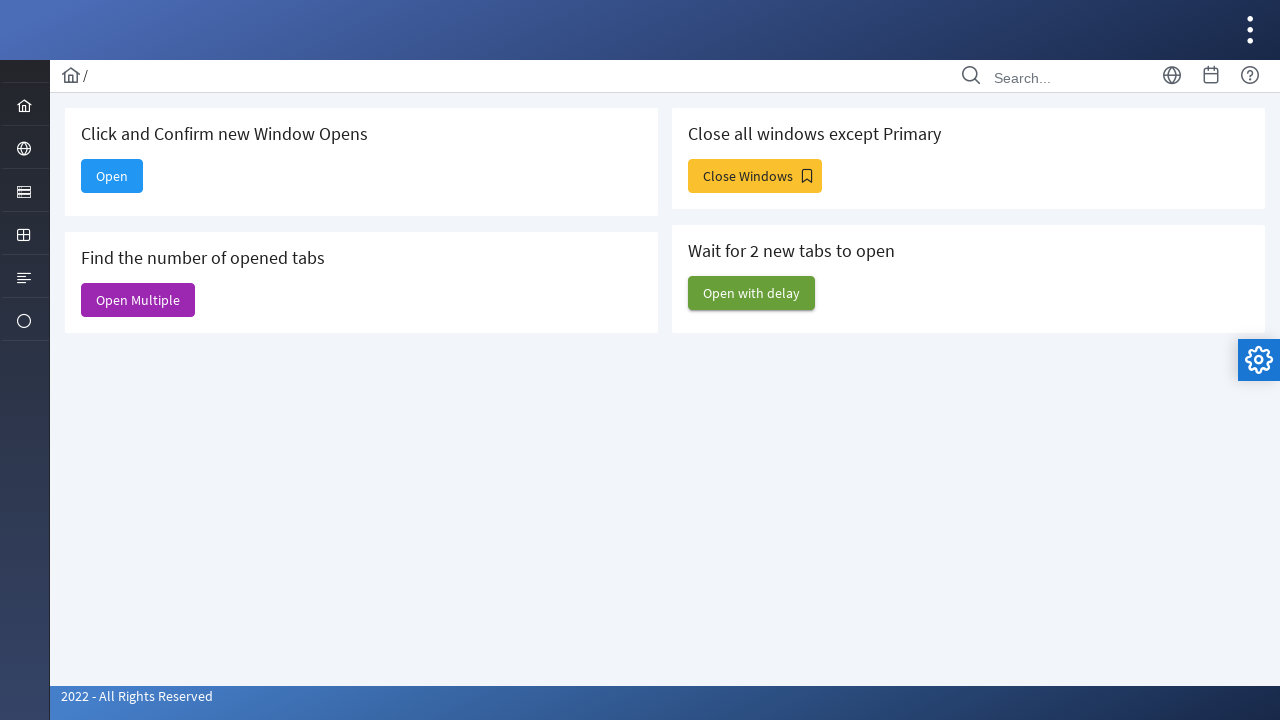

Waited 1500ms for multiple windows to open
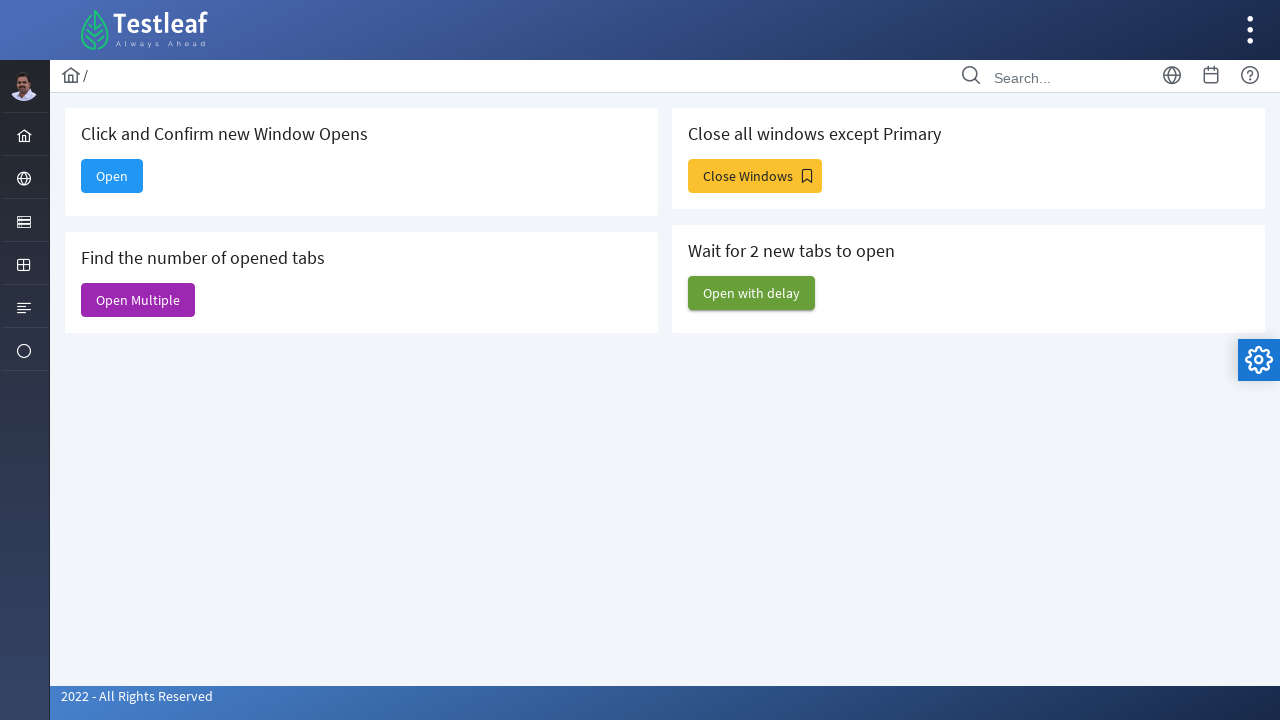

Counted 7 total pages open in context
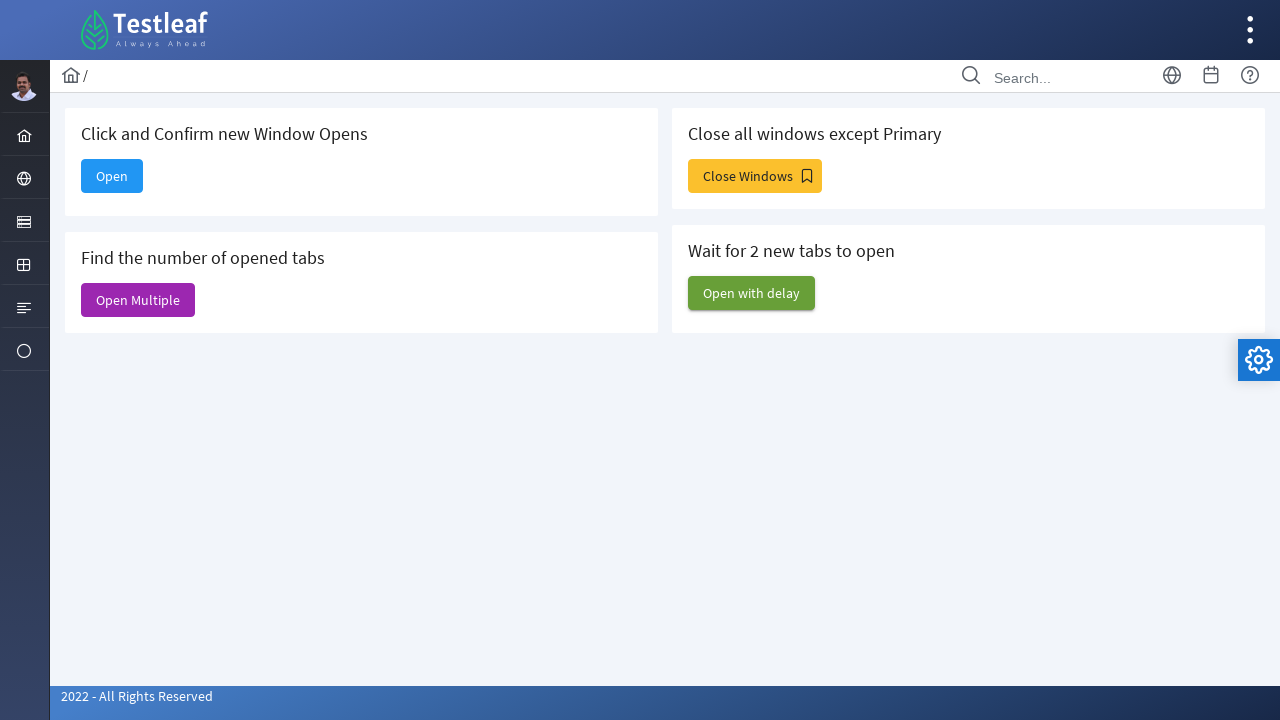

Clicked 'Close All' button to close all child windows at (755, 176) on xpath=//*[@id='j_idt88:j_idt93']
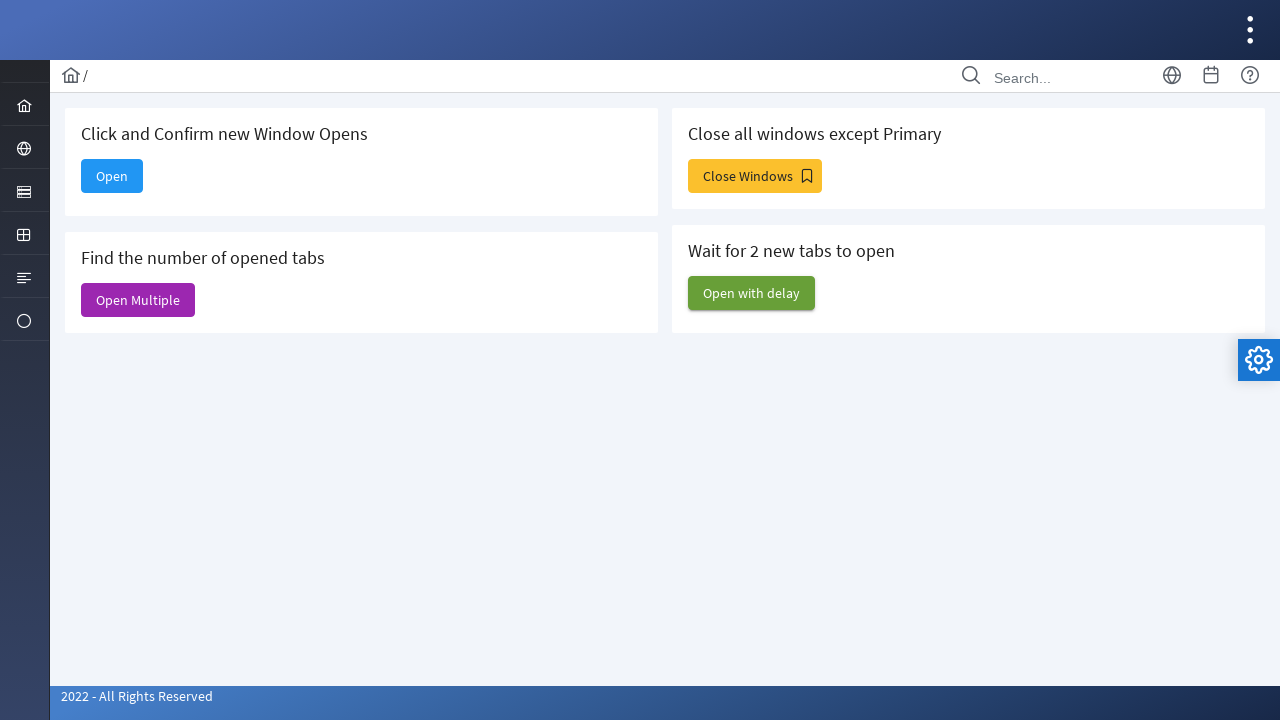

Closed all child windows except parent window
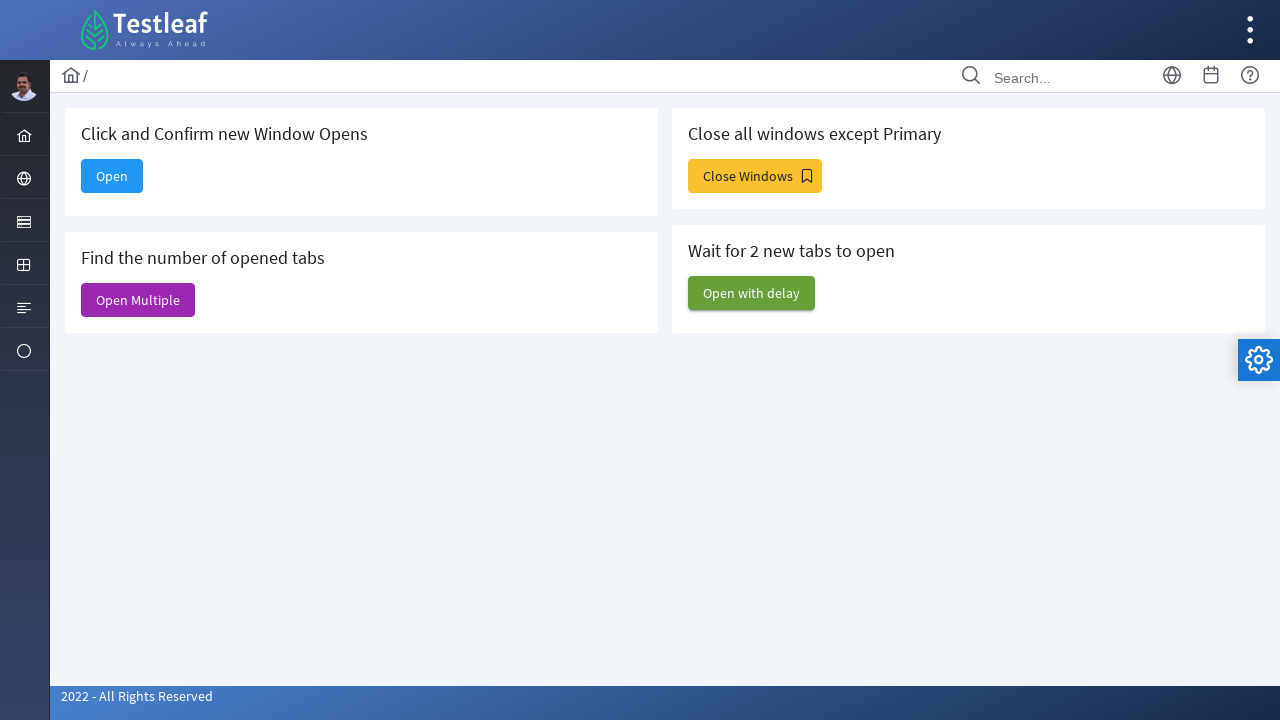

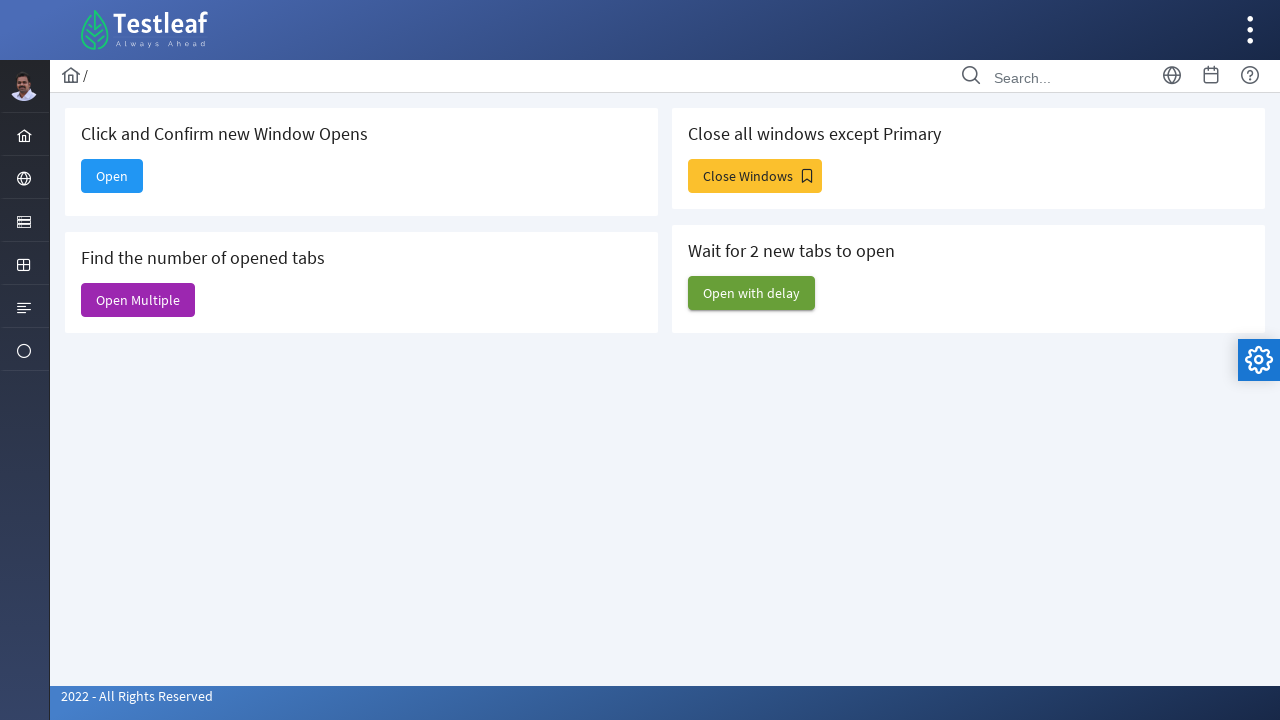